Waits for a price to drop to $100, clicks the book button, then solves a mathematical captcha by calculating a logarithmic function and submitting the answer

Starting URL: http://suninjuly.github.io/explicit_wait2.html

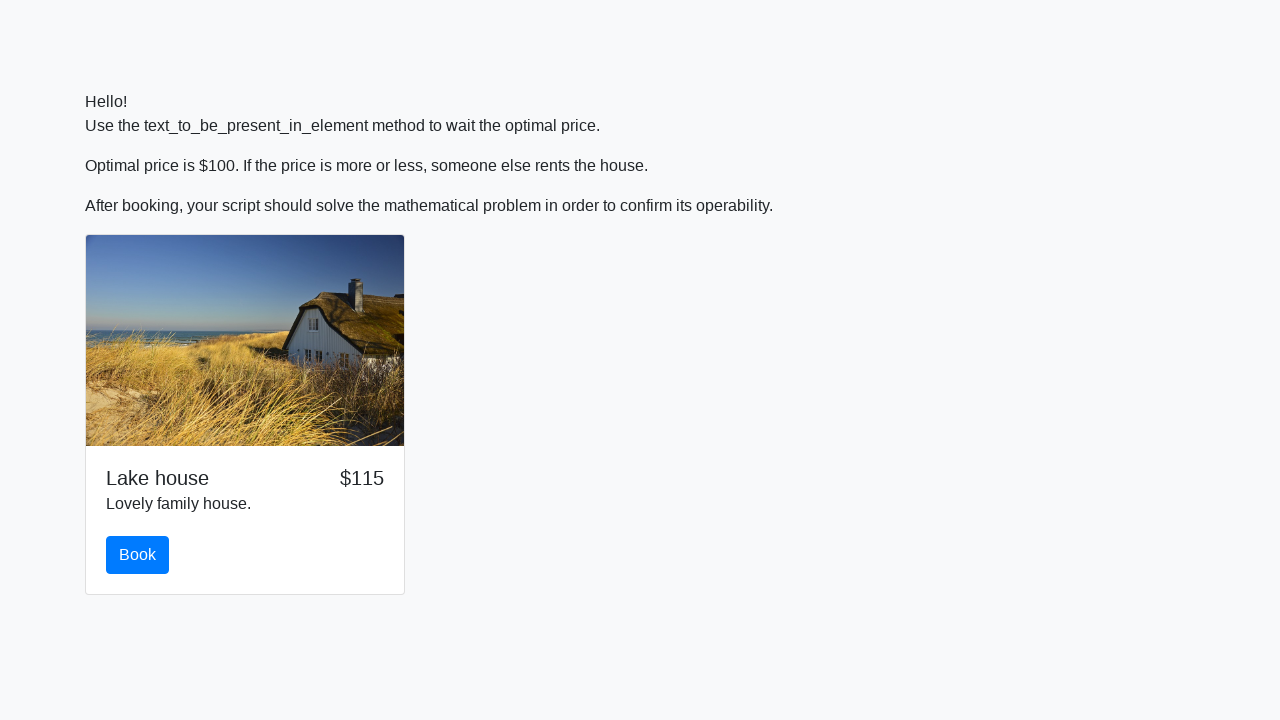

Waited for price to drop to $100
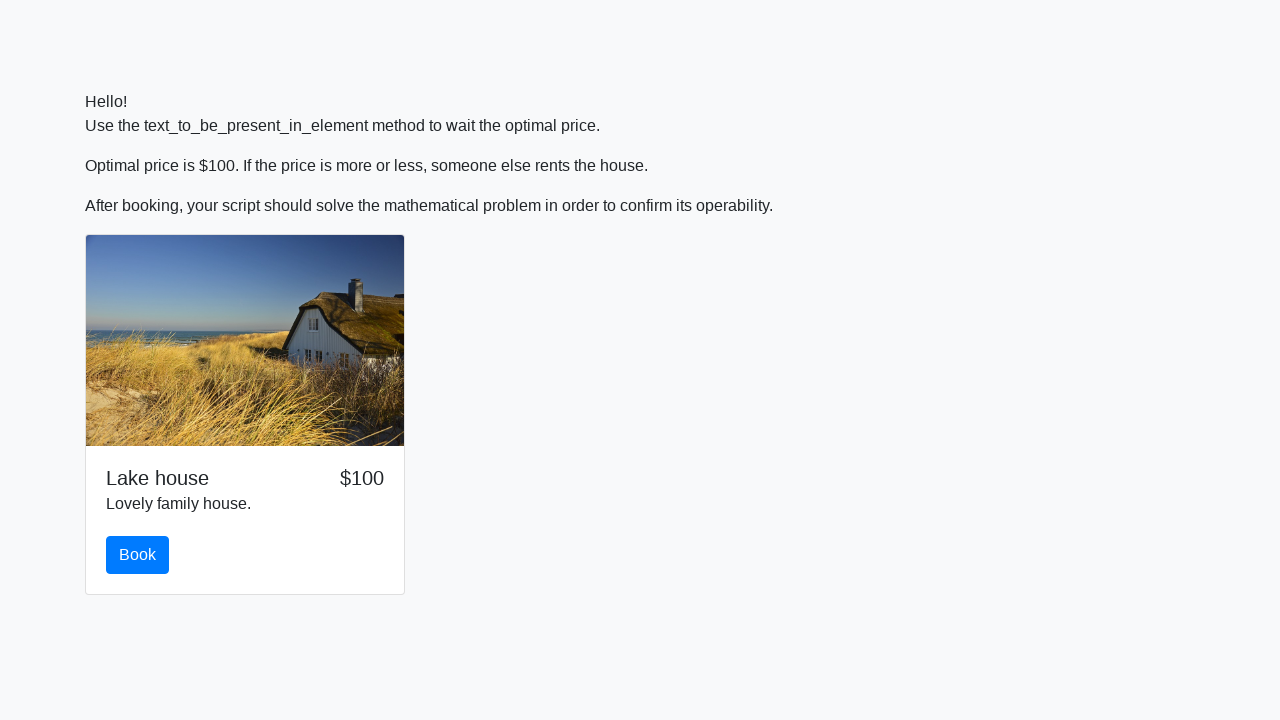

Clicked the book button at (138, 555) on #book
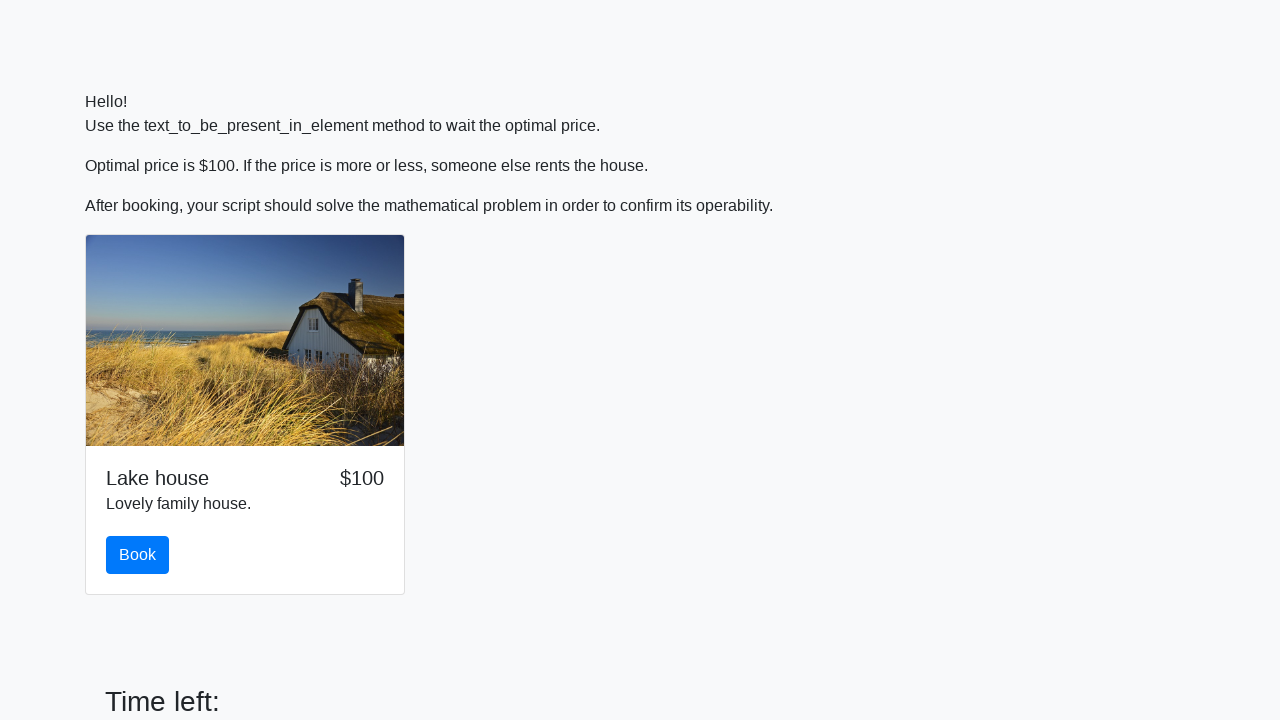

Retrieved input value for calculation: 998
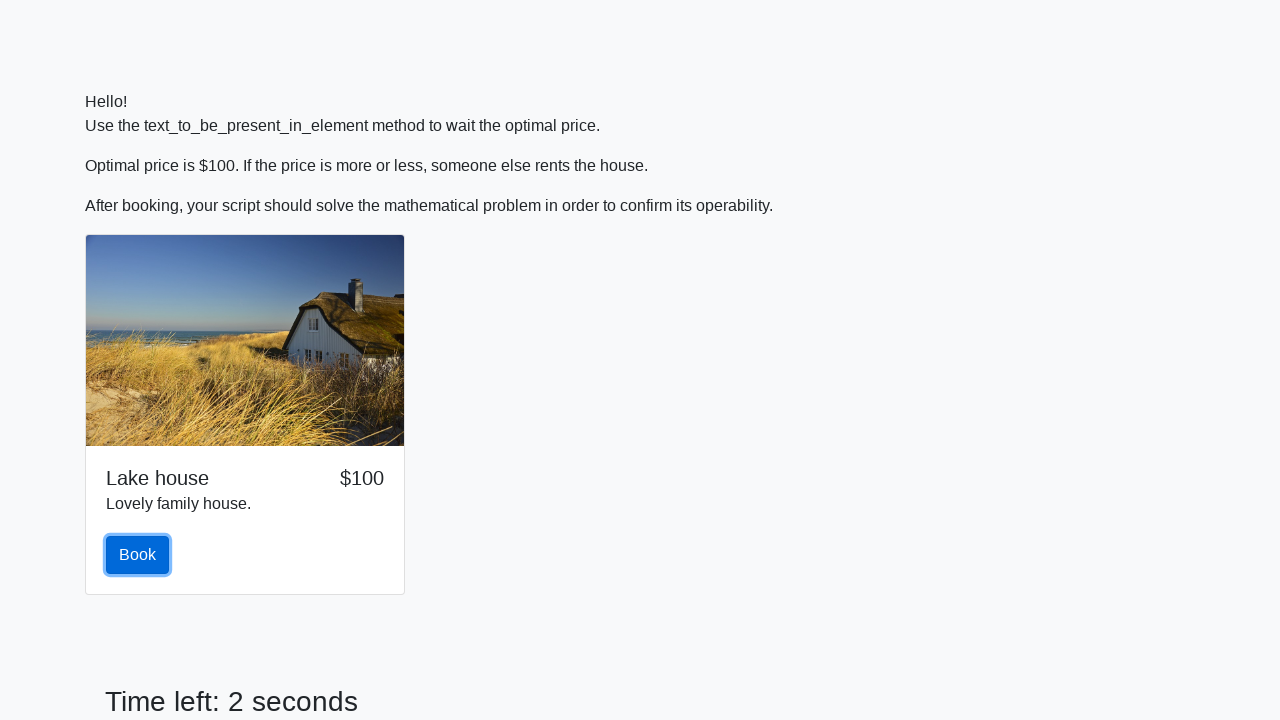

Calculated and filled answer field with logarithmic result: 2.3288060807931608 on #answer
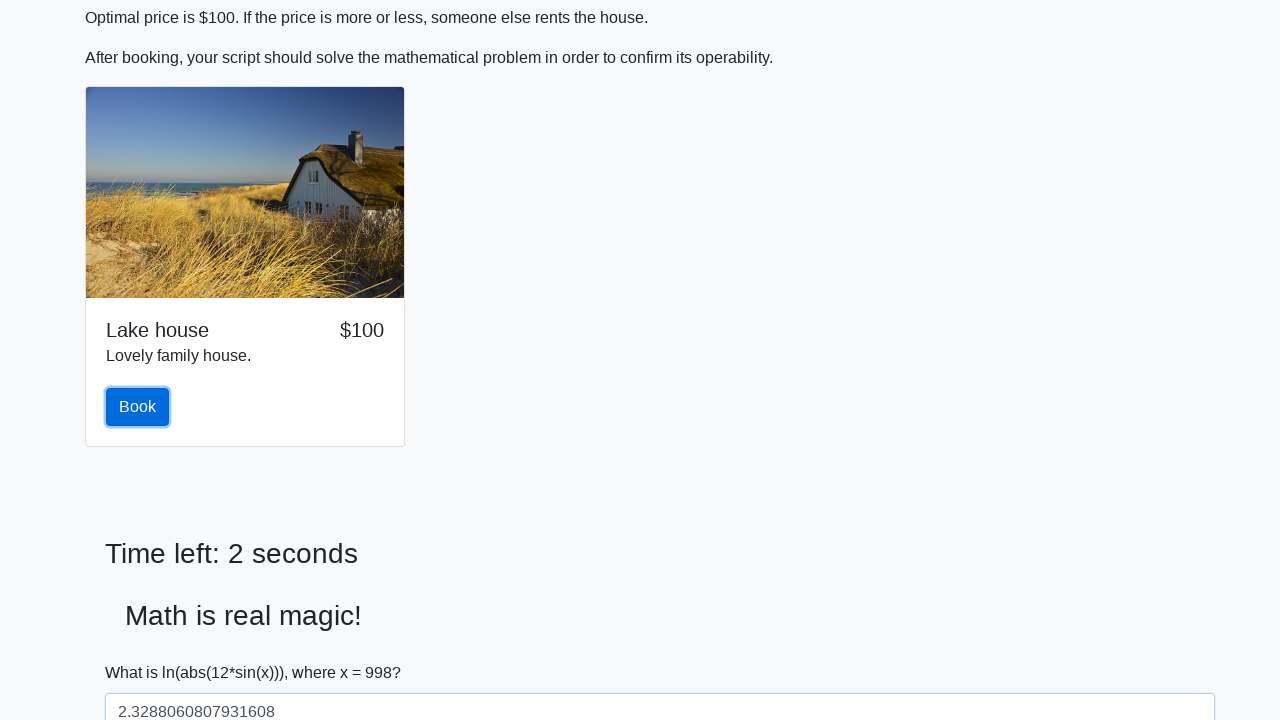

Clicked solve button to submit captcha answer at (143, 651) on #solve
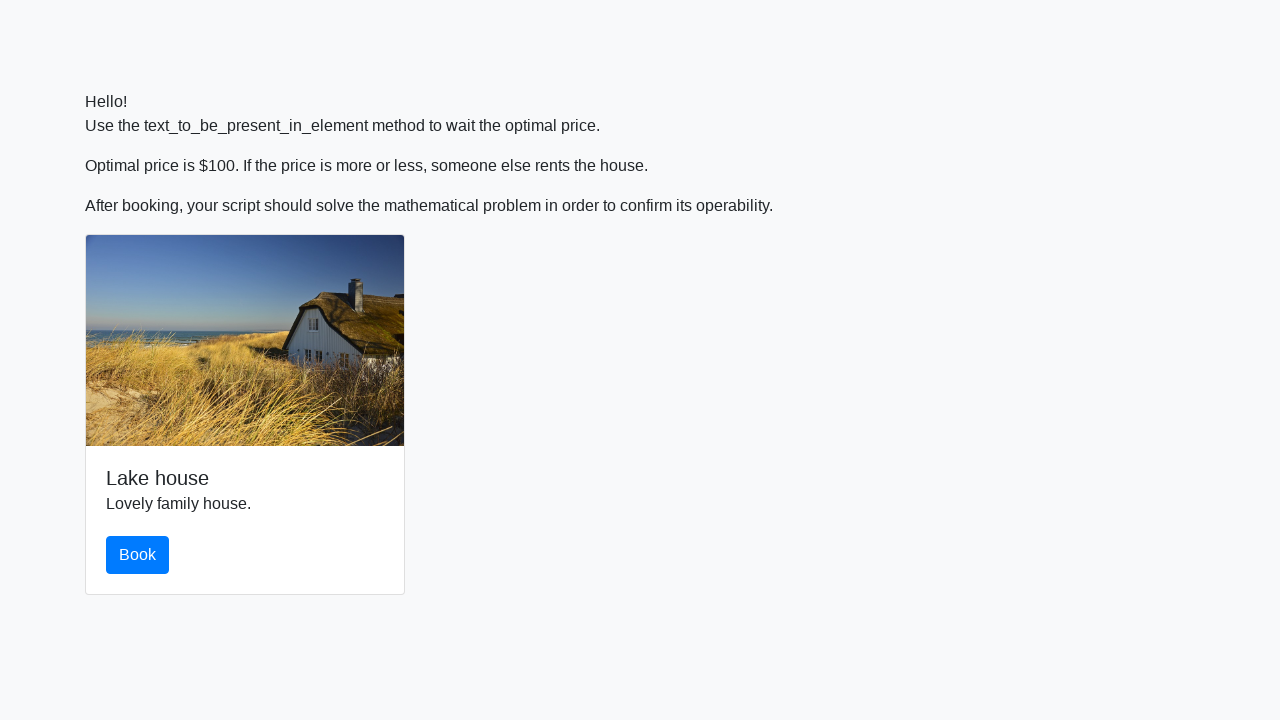

Waited 3 seconds for result to appear
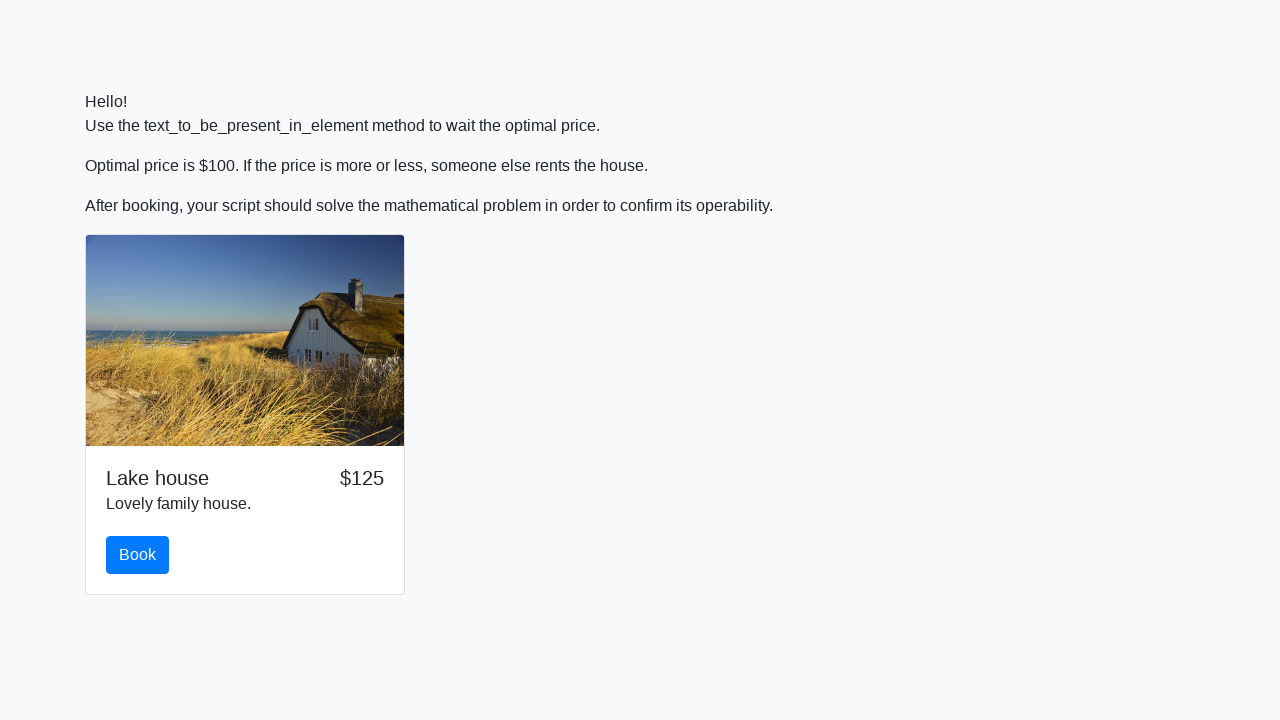

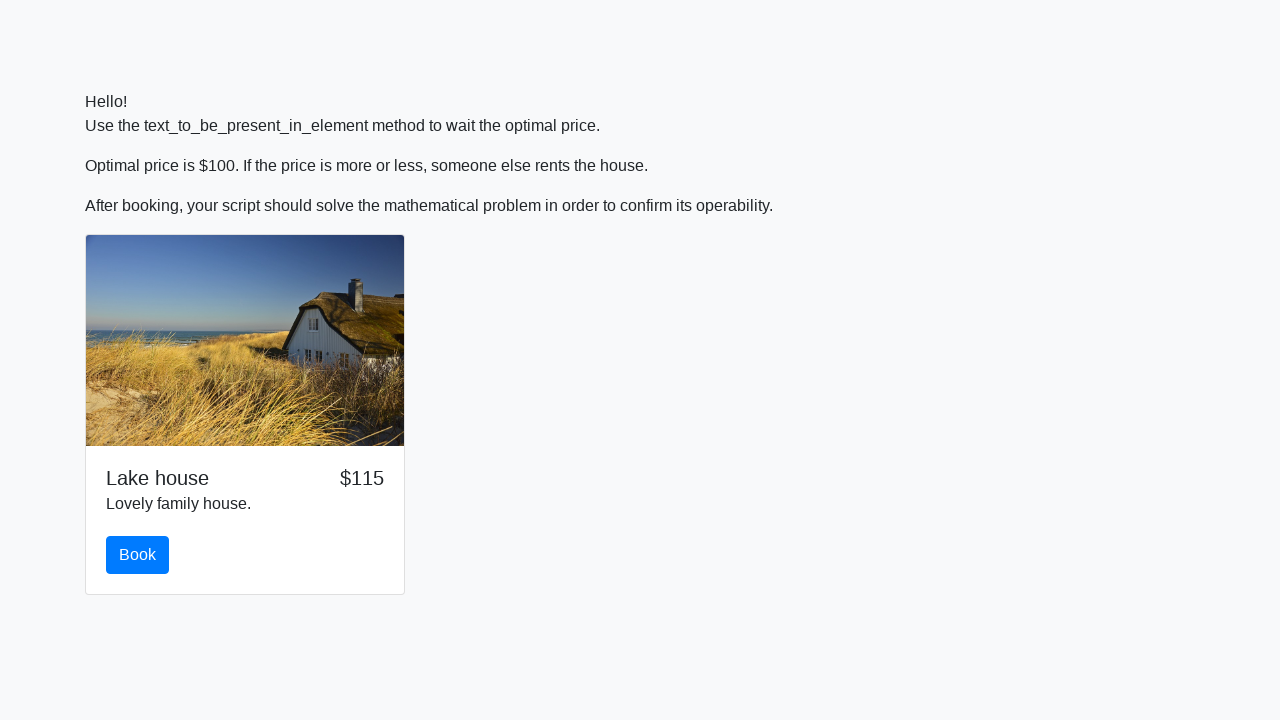